Tests adding a product to cart on the BStackDemo site (named logoutBStackDemo but performs cart operations).

Starting URL: https://www.bstackdemo.com

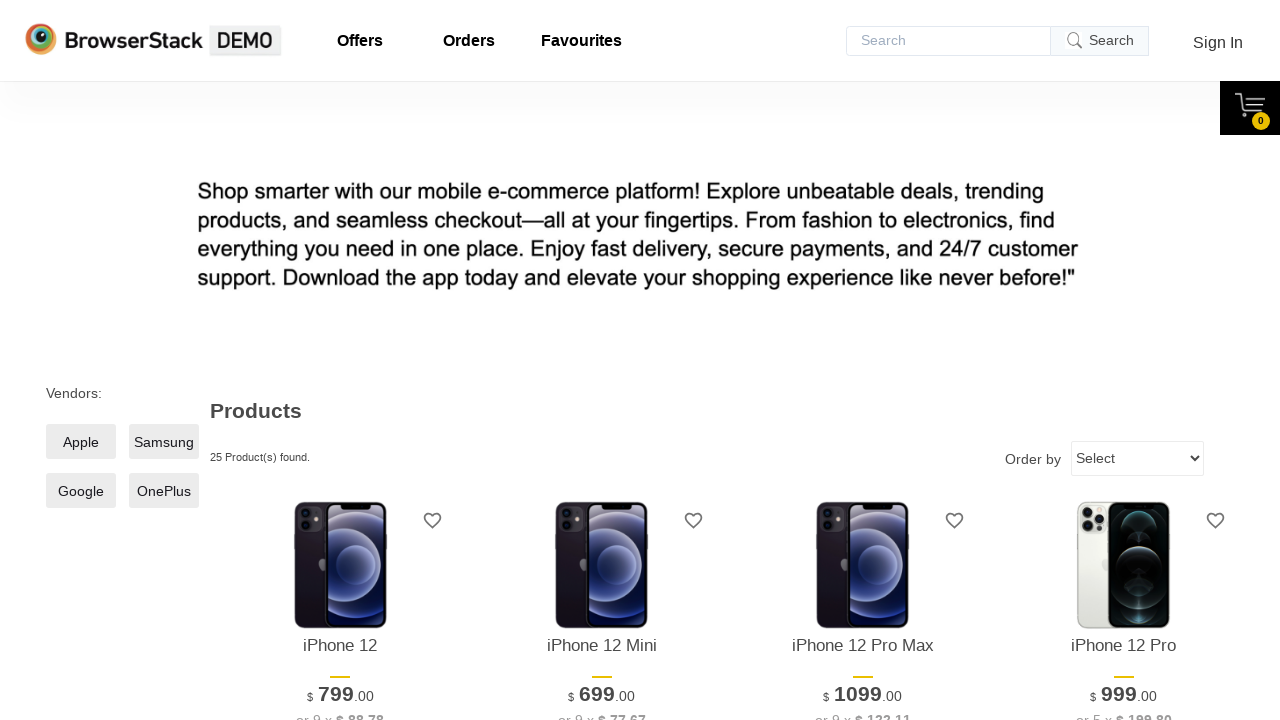

Waited for product text to be visible
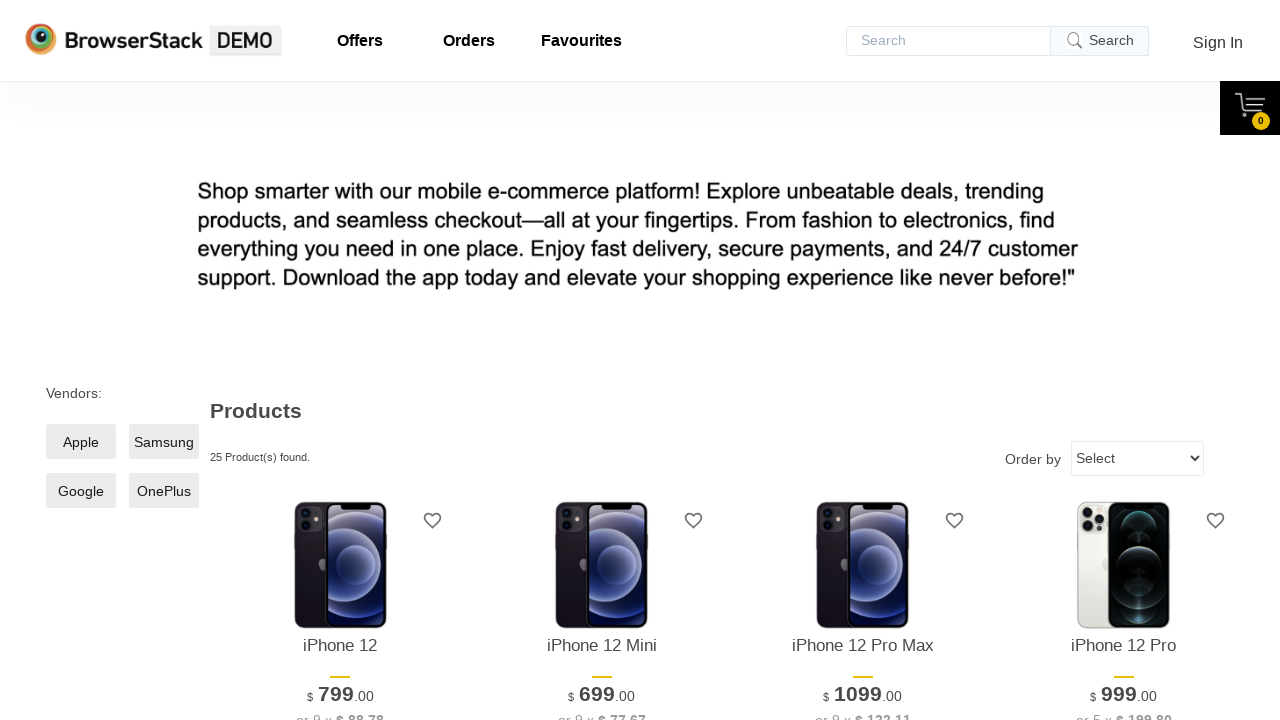

Retrieved product text from screen
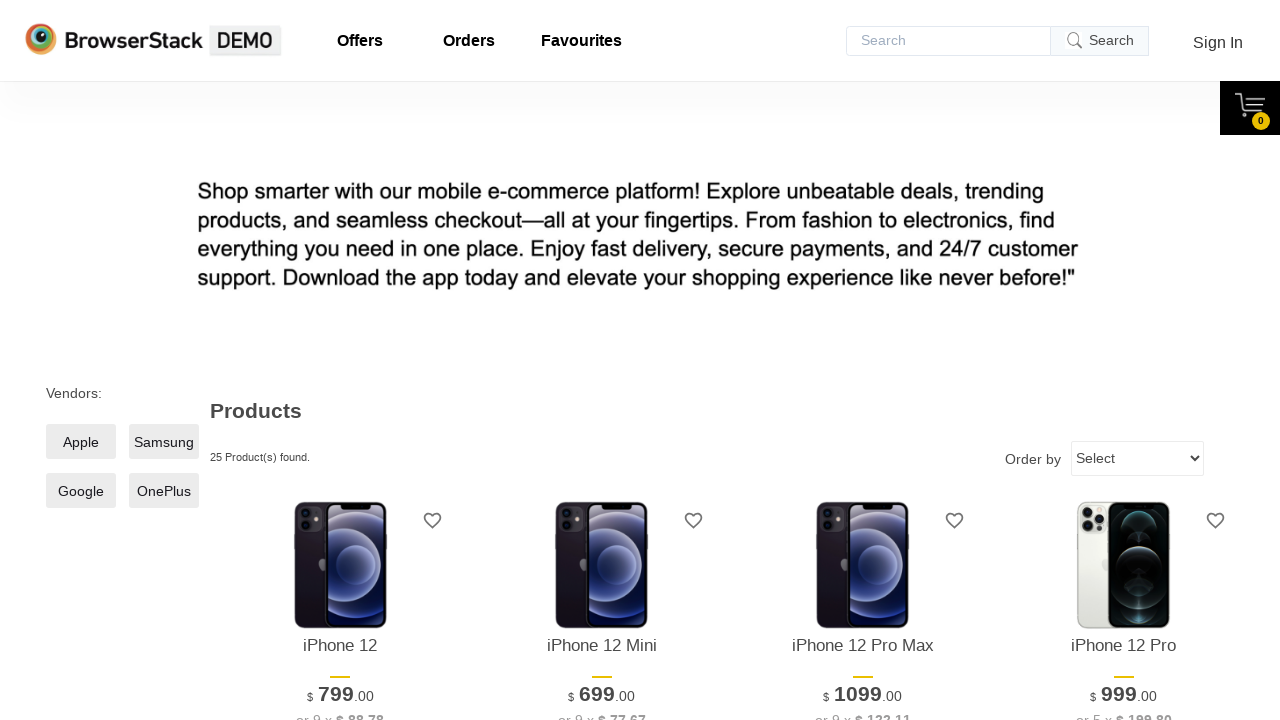

Clicked add to cart button for product at (340, 361) on xpath=//*[@id='1']/div[4]
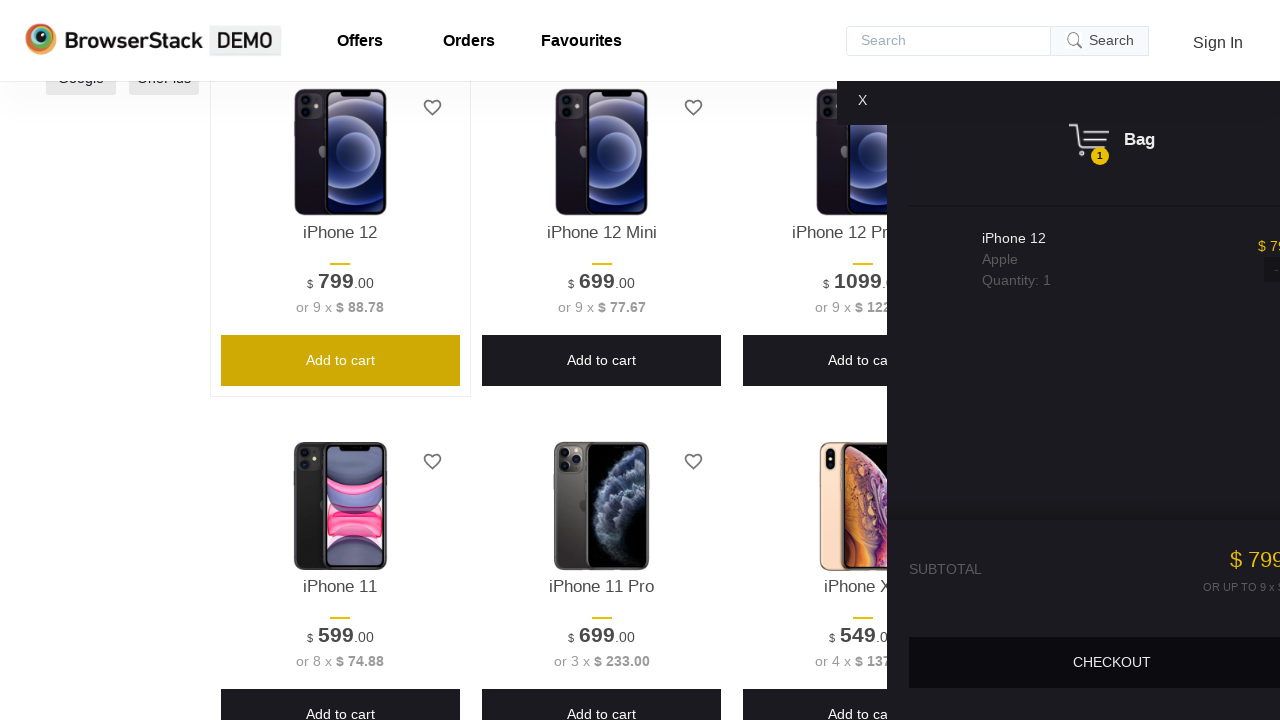

Waited for shopping cart to be displayed
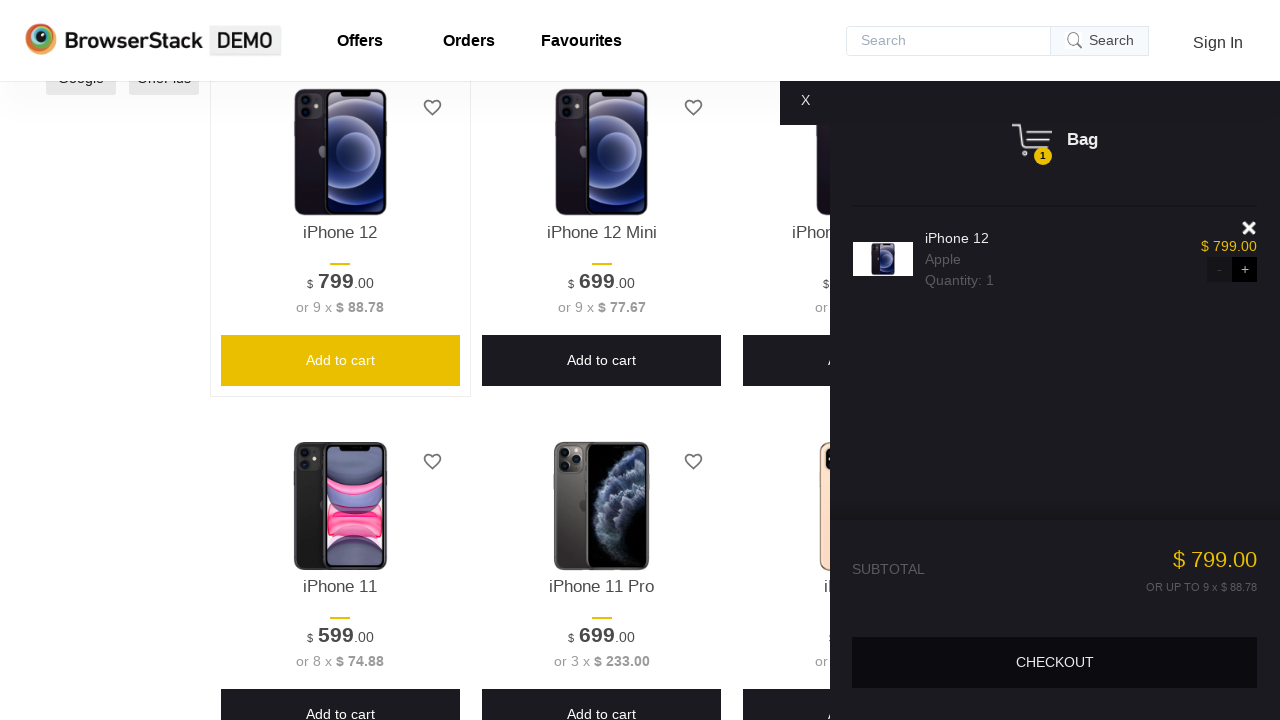

Retrieved product text from shopping cart
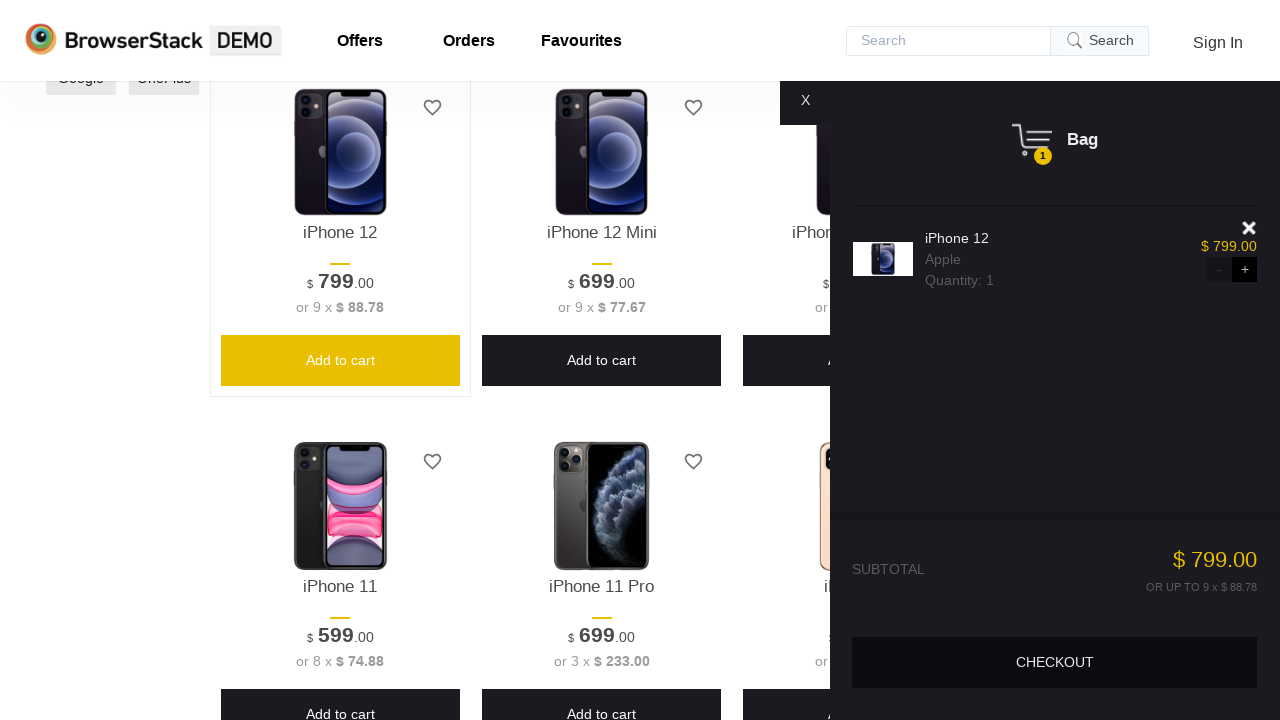

Verified product in cart matches product on screen
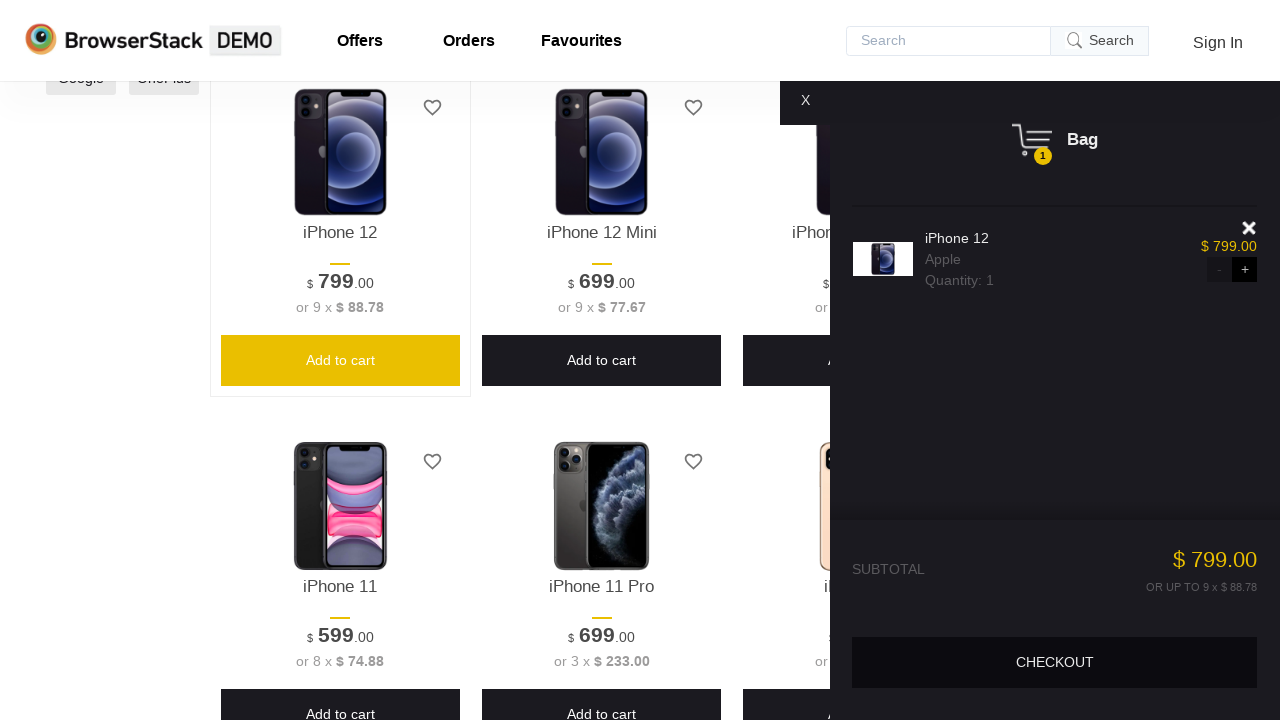

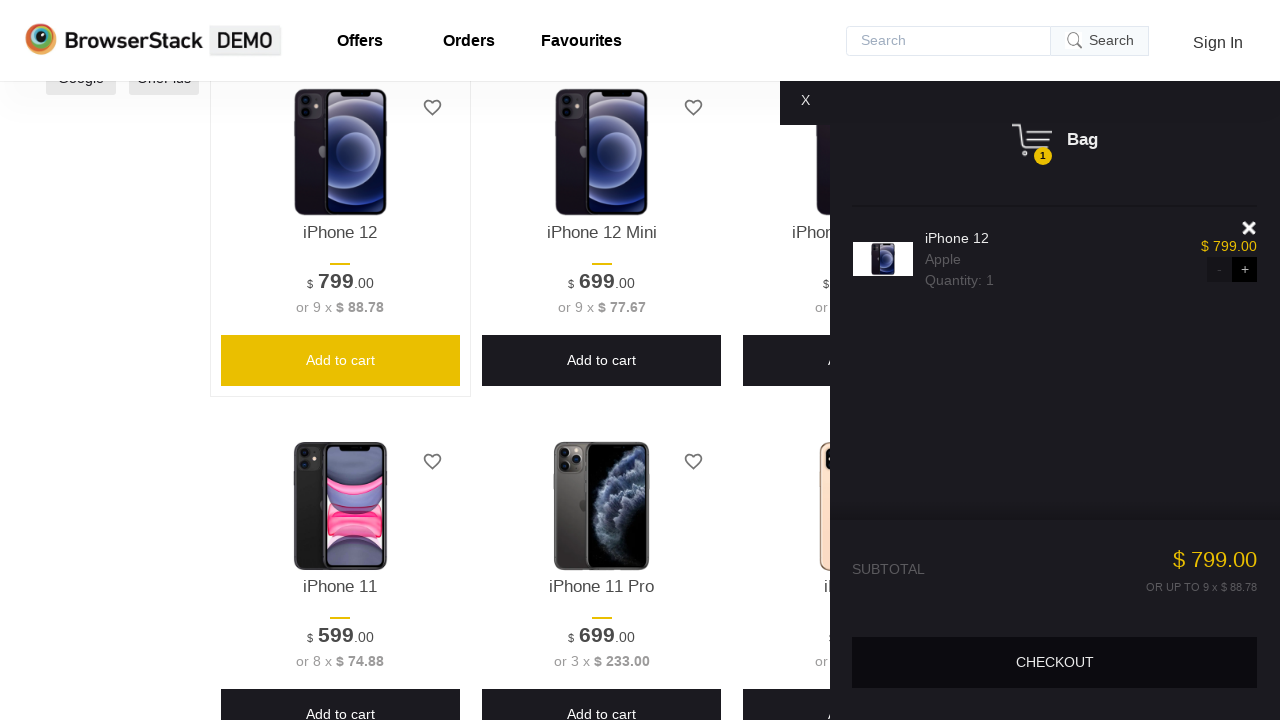